Tests login form validation by submitting empty credentials and verifying the "Username is required" error message is displayed

Starting URL: https://www.saucedemo.com

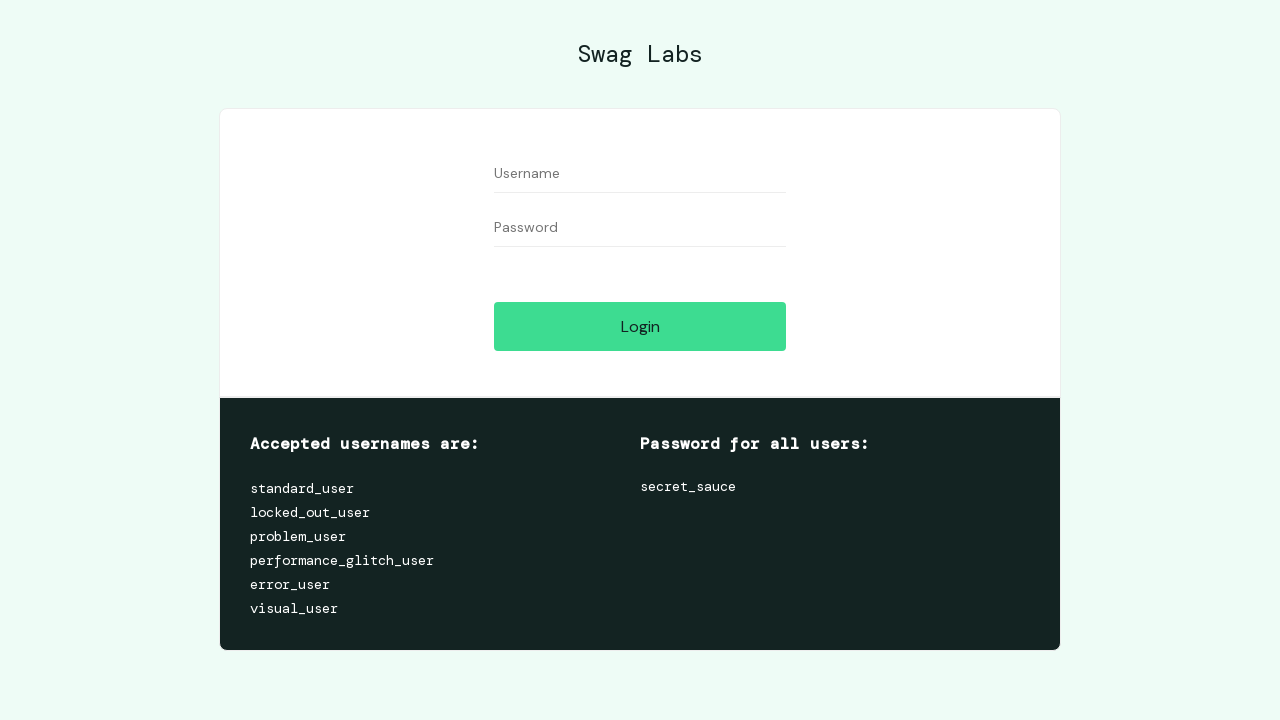

Username input field is visible
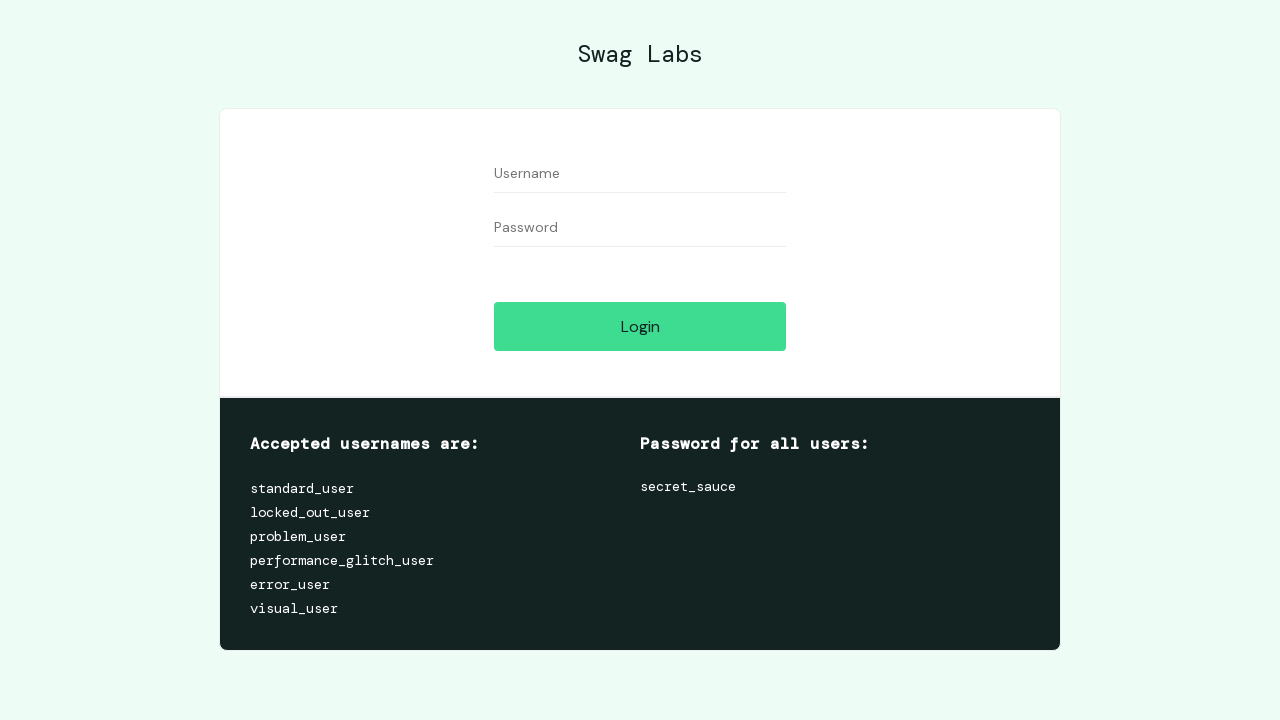

Username field filled with empty string on #user-name
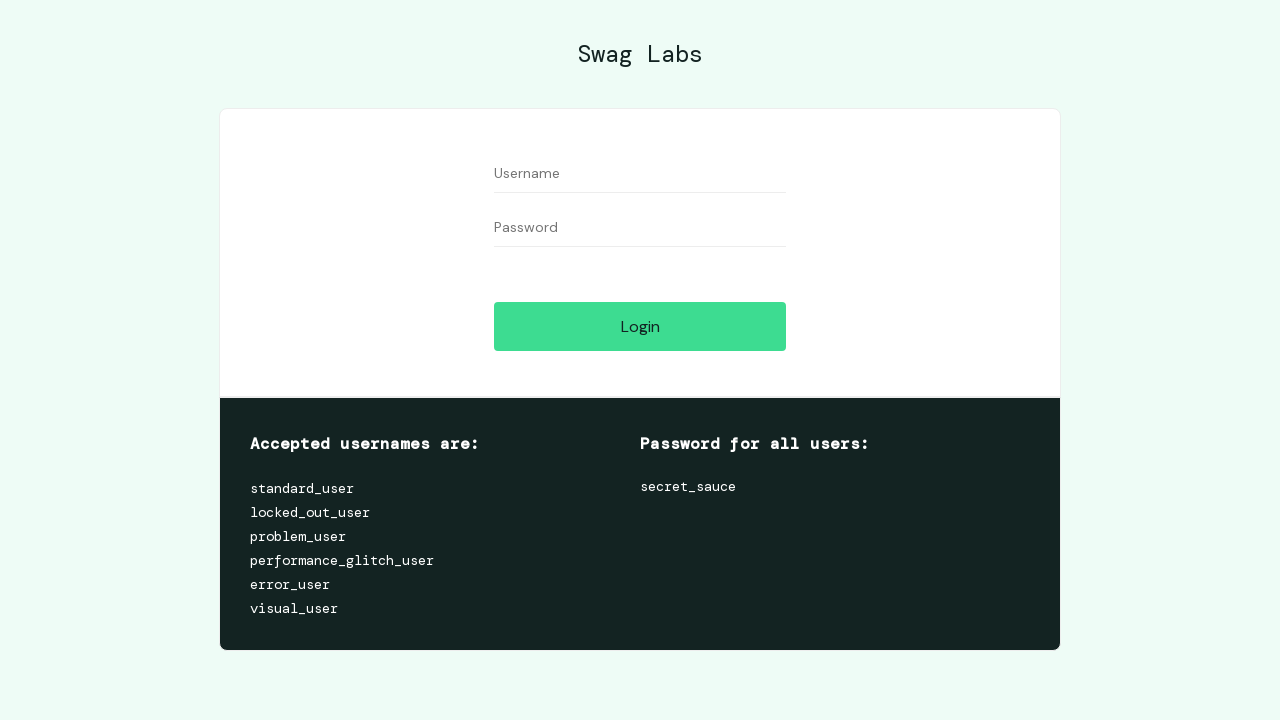

Password input field is visible
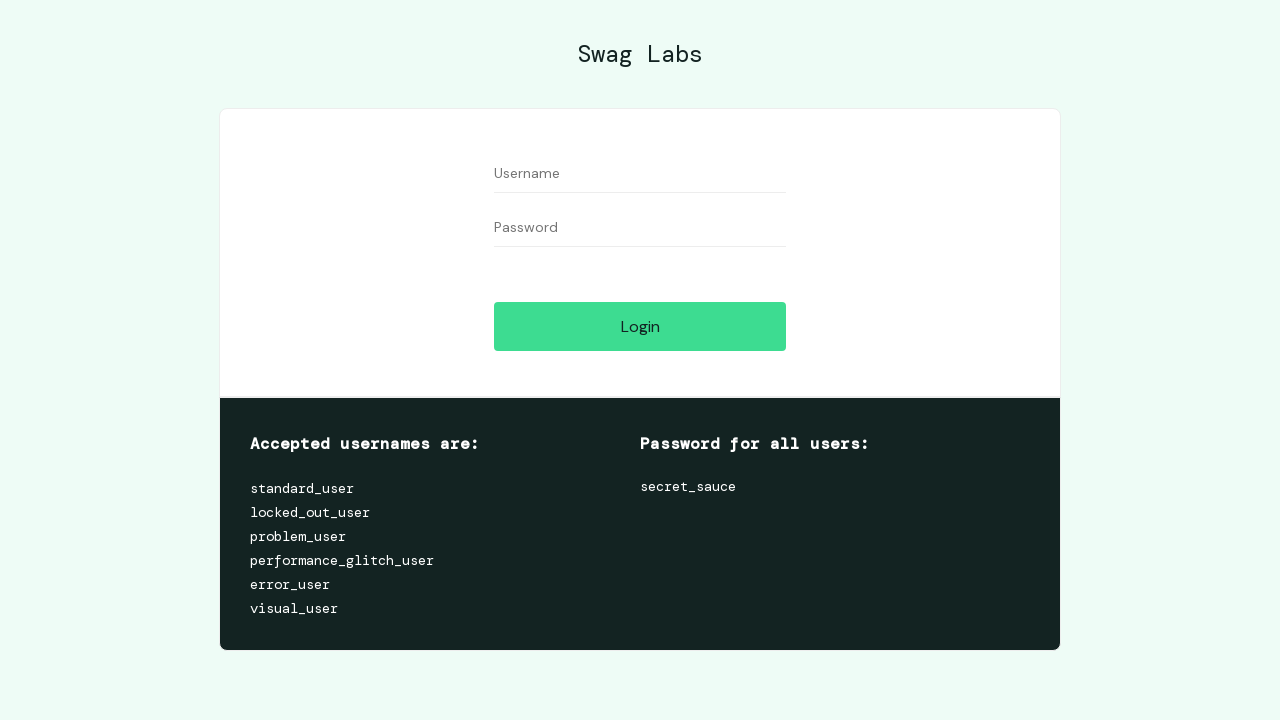

Password field filled with empty string on #password
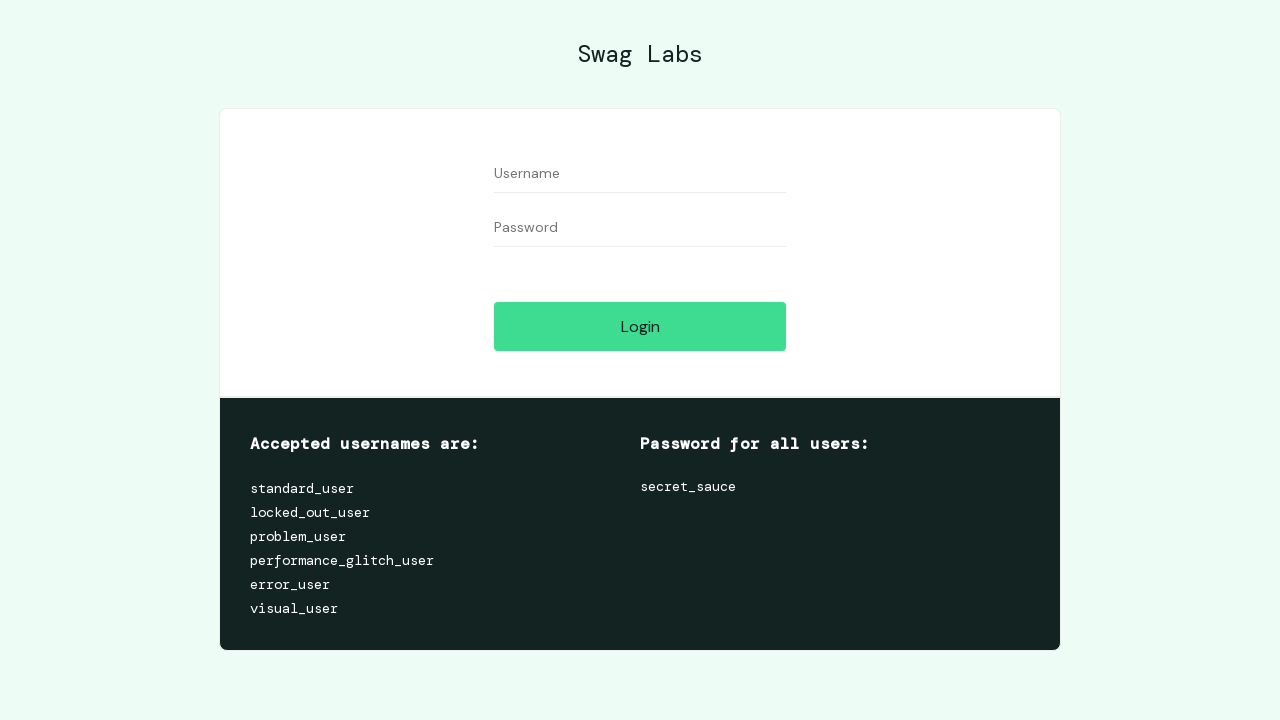

Clicked login button with empty credentials at (640, 326) on #login-button
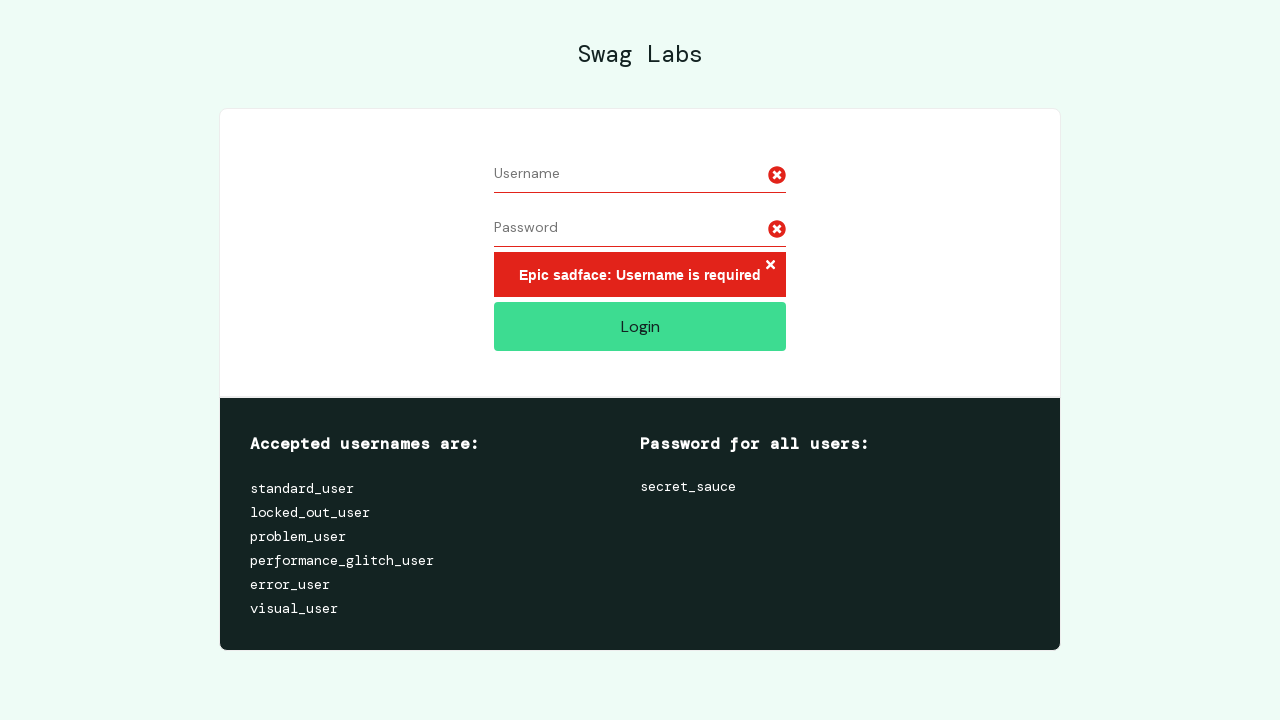

Located error message element
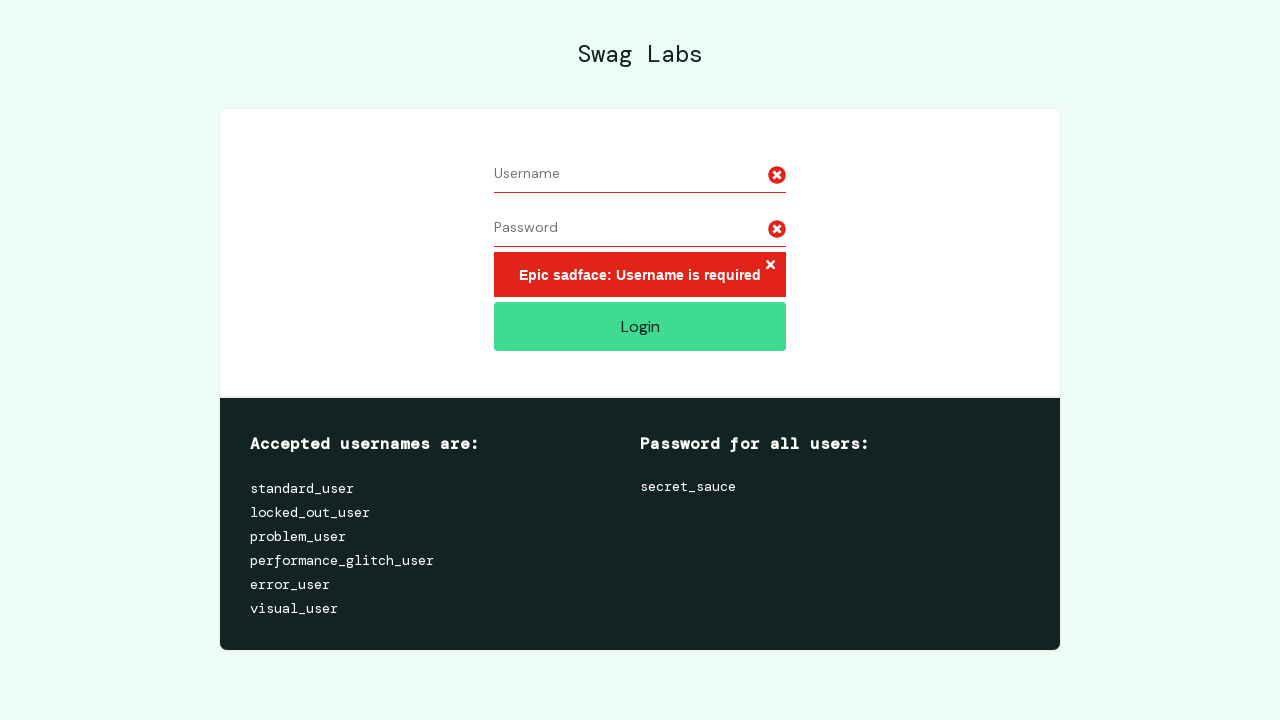

Error message 'Username is required' is displayed
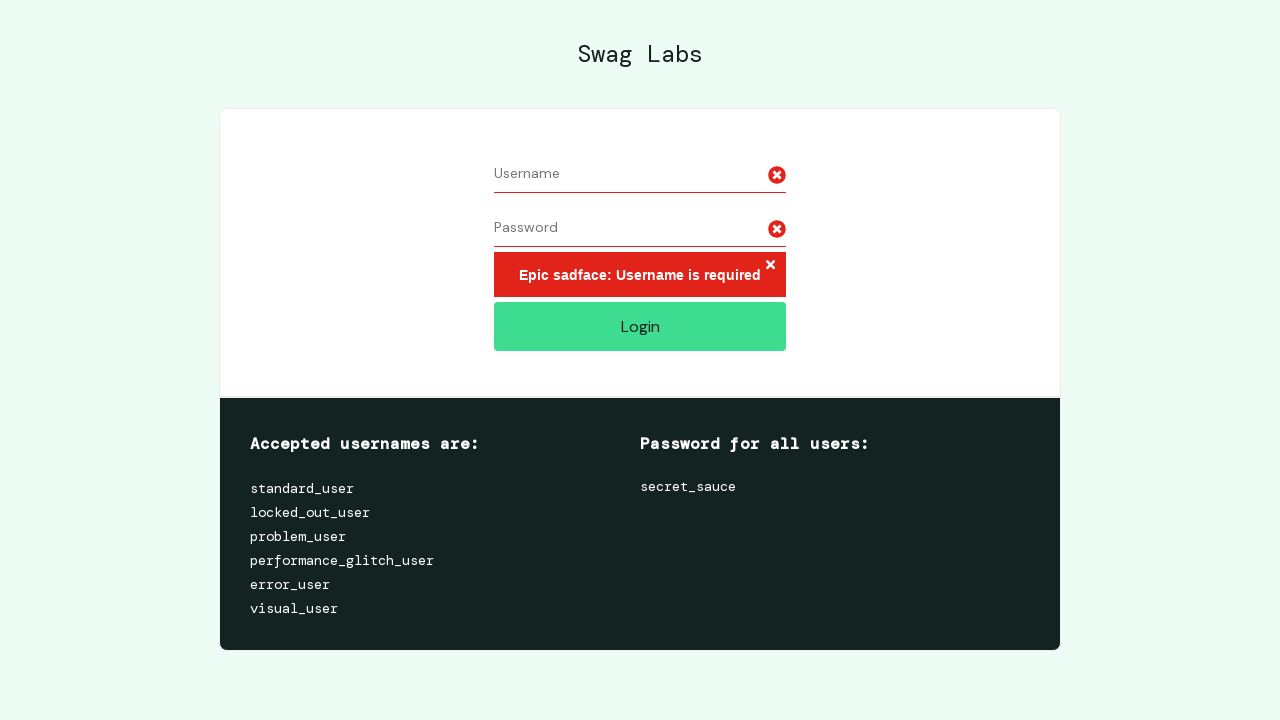

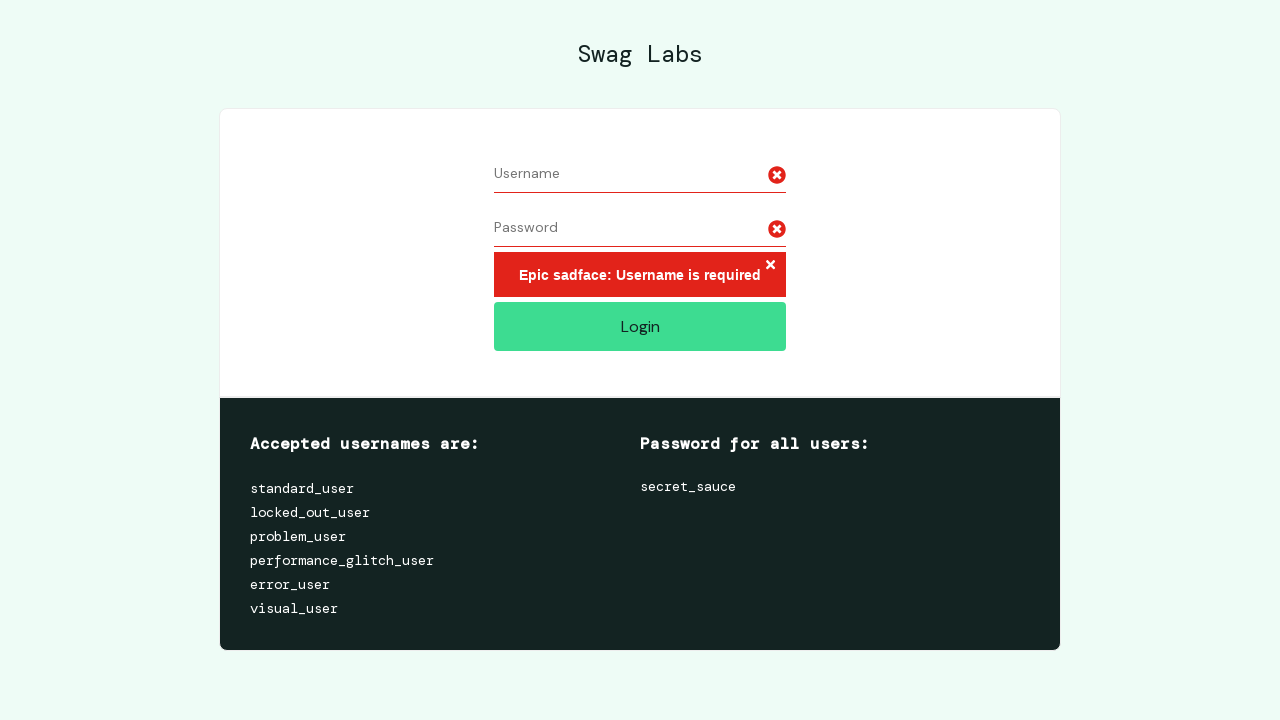